Tests window switching functionality by clicking a link that opens a new window, extracting email text from the child window, and using it to fill a form field in the parent window

Starting URL: https://rahulshettyacademy.com/loginpagePractise/#

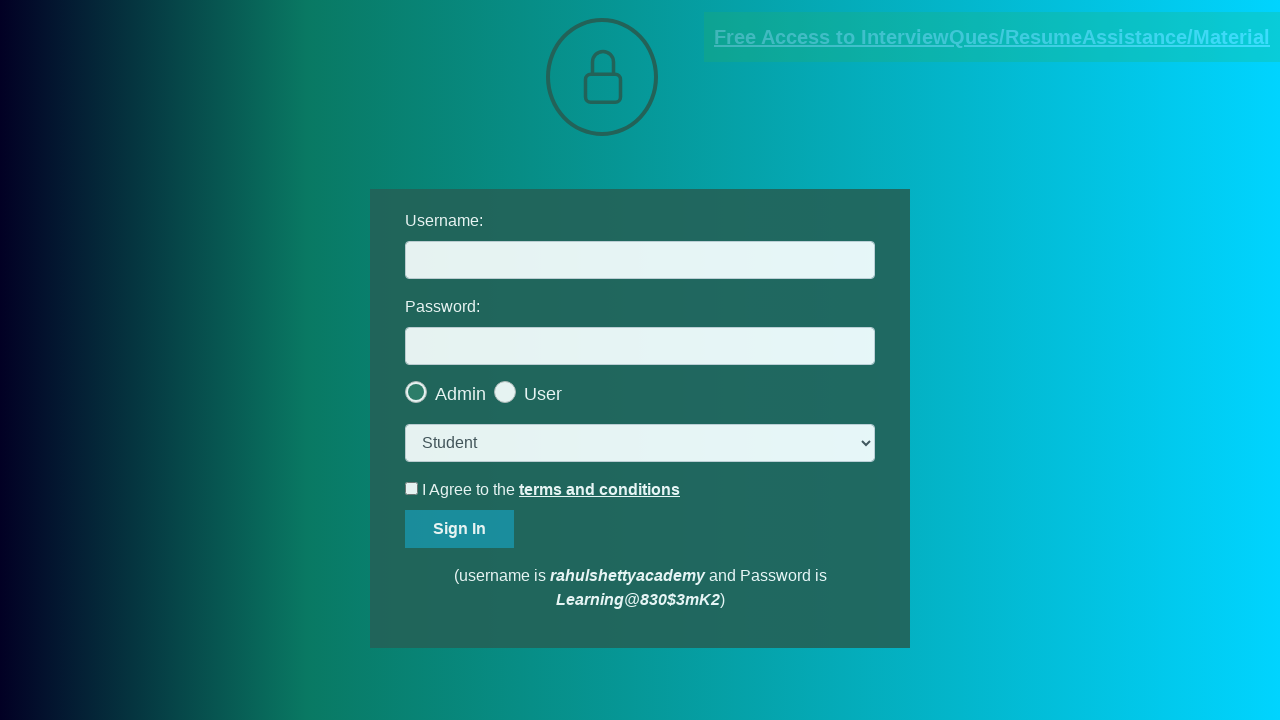

Clicked blinking text link to open new window at (992, 37) on .blinkingText
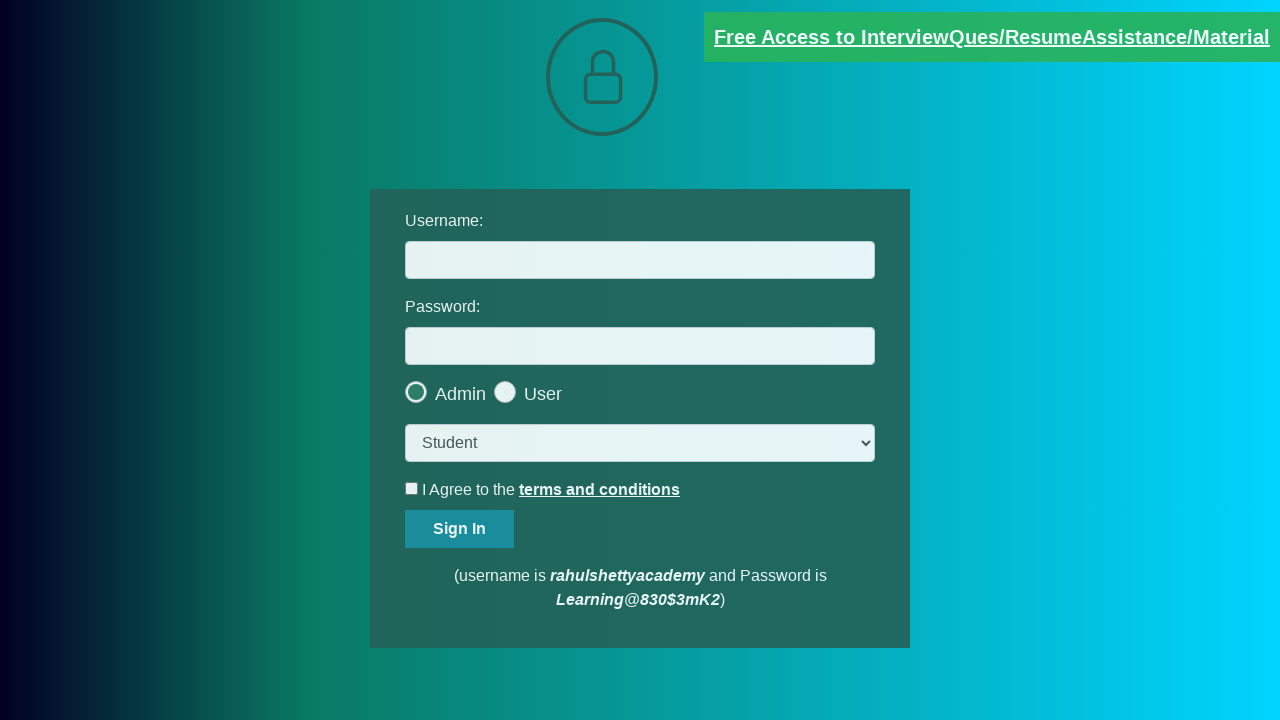

New window/tab opened and captured
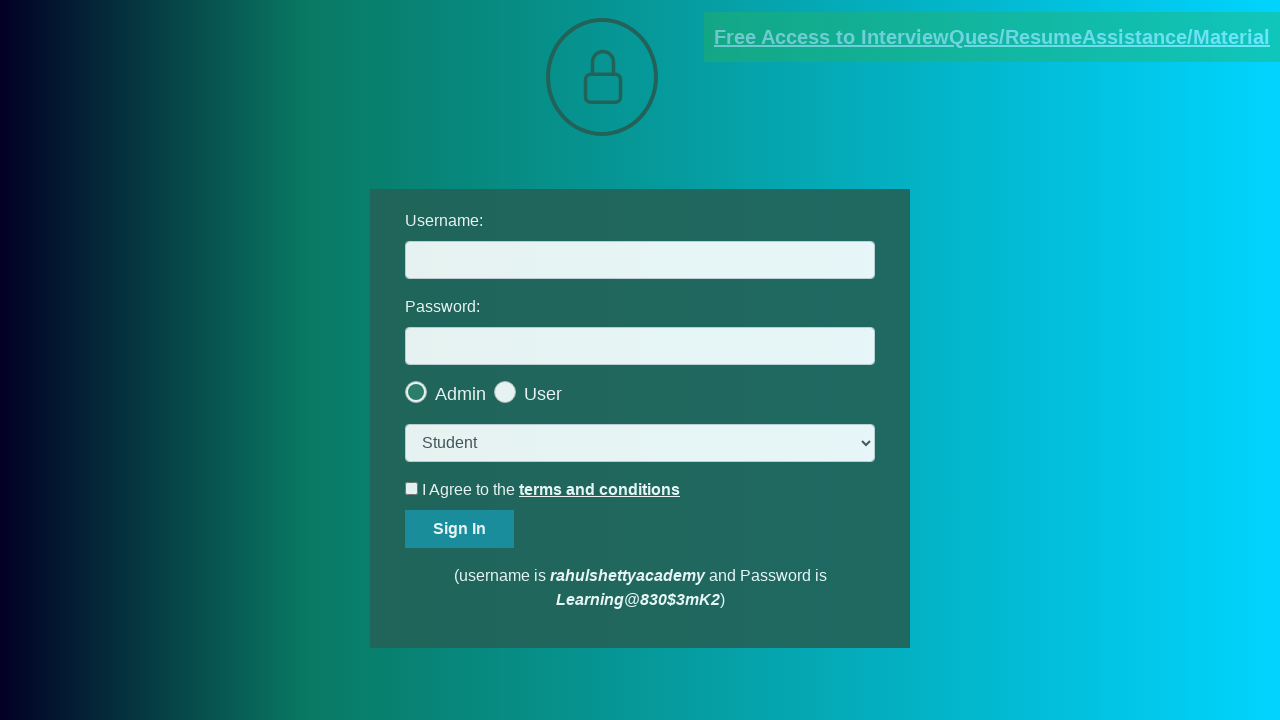

Extracted red text content from new window
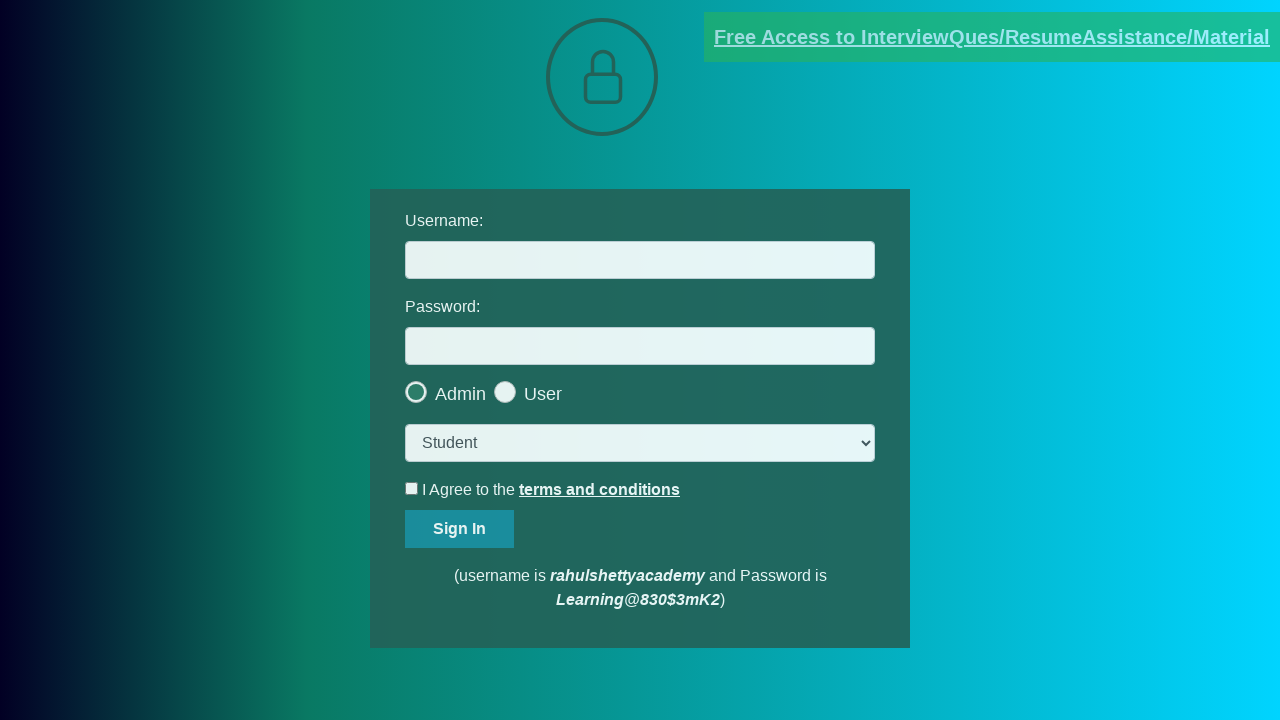

Parsed email address from red text: mentor@rahulshettyacademy.com
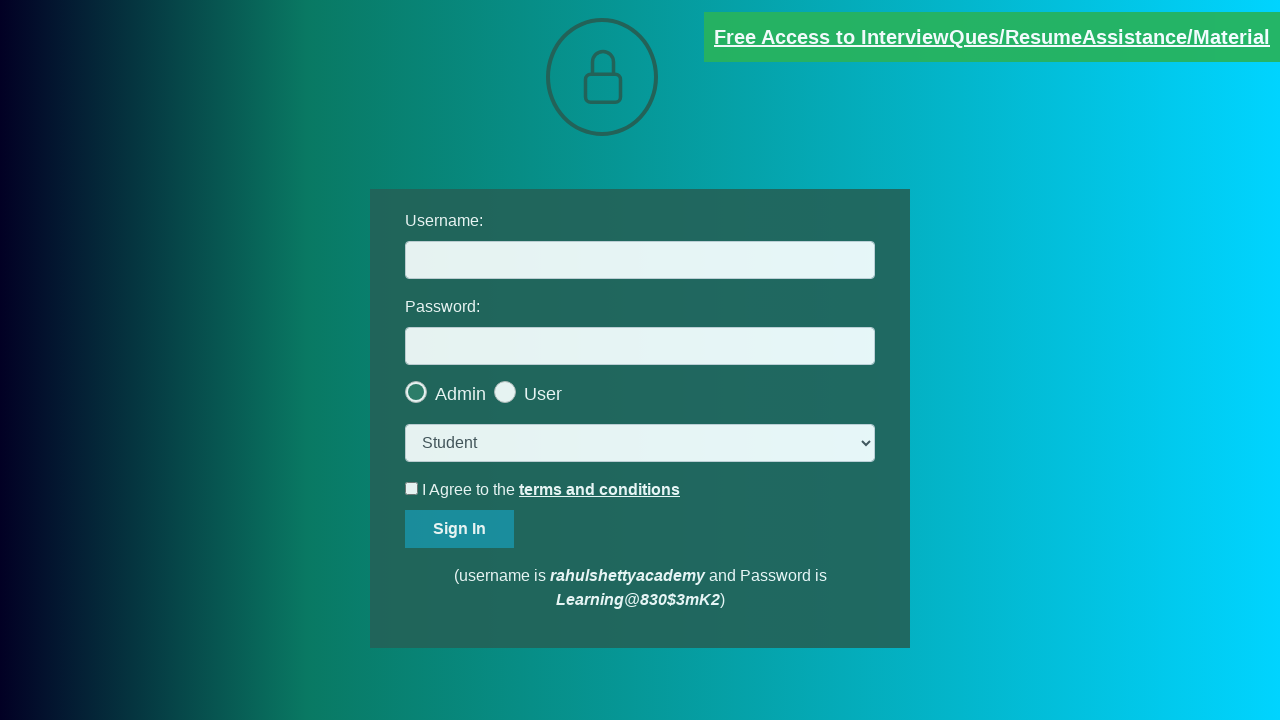

Filled username field in parent window with extracted email: mentor@rahulshettyacademy.com on #username
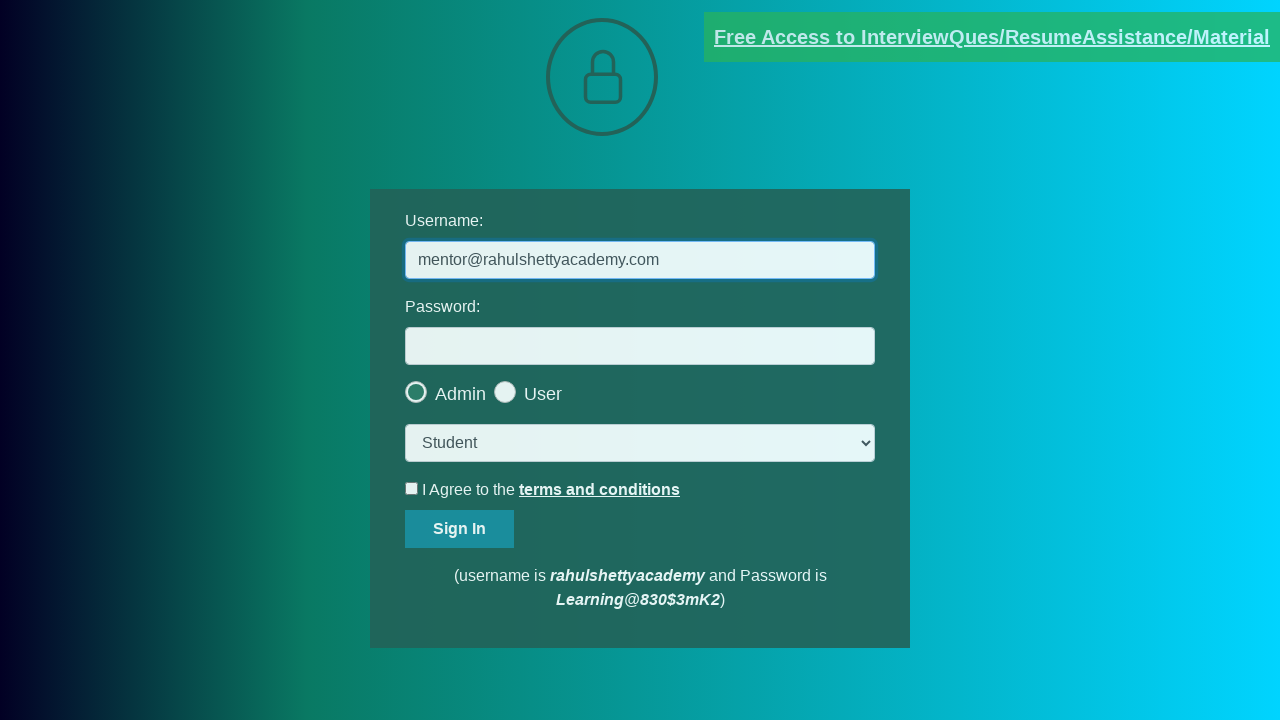

Closed child window and returned to parent window
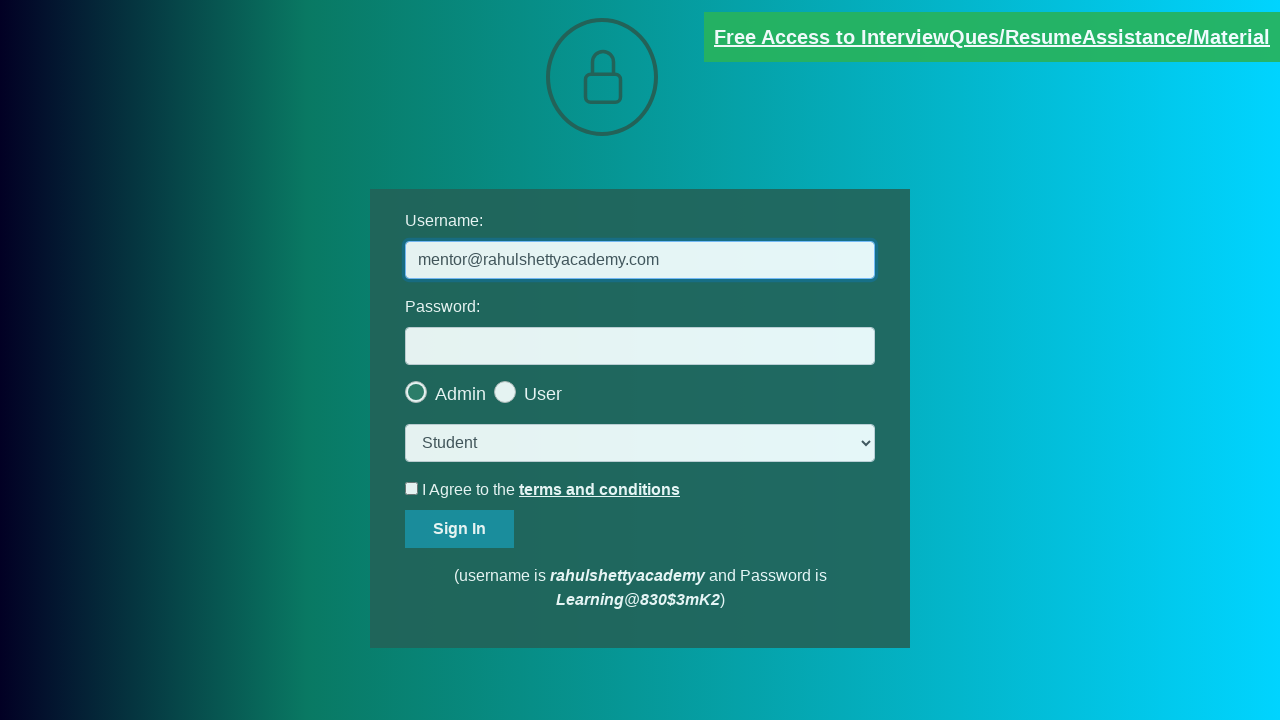

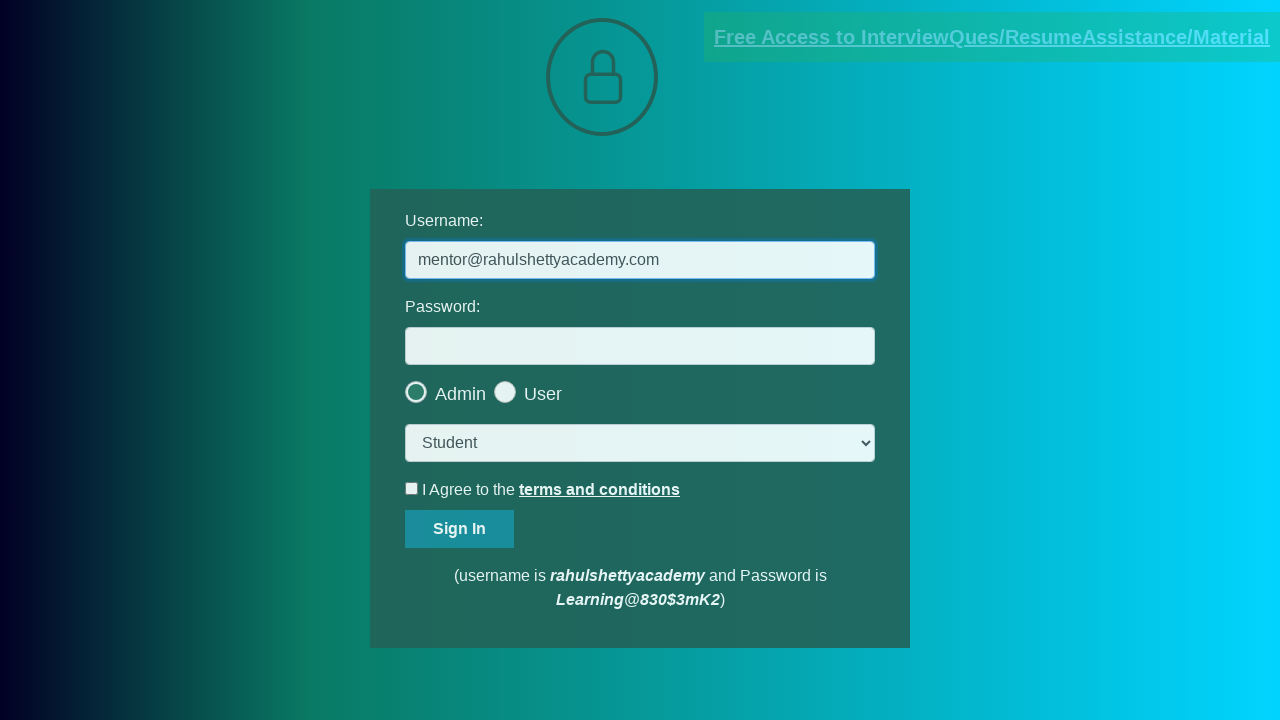